Tests window handling functionality by opening a new window, switching between parent and child windows, and verifying content in each window

Starting URL: https://the-internet.herokuapp.com

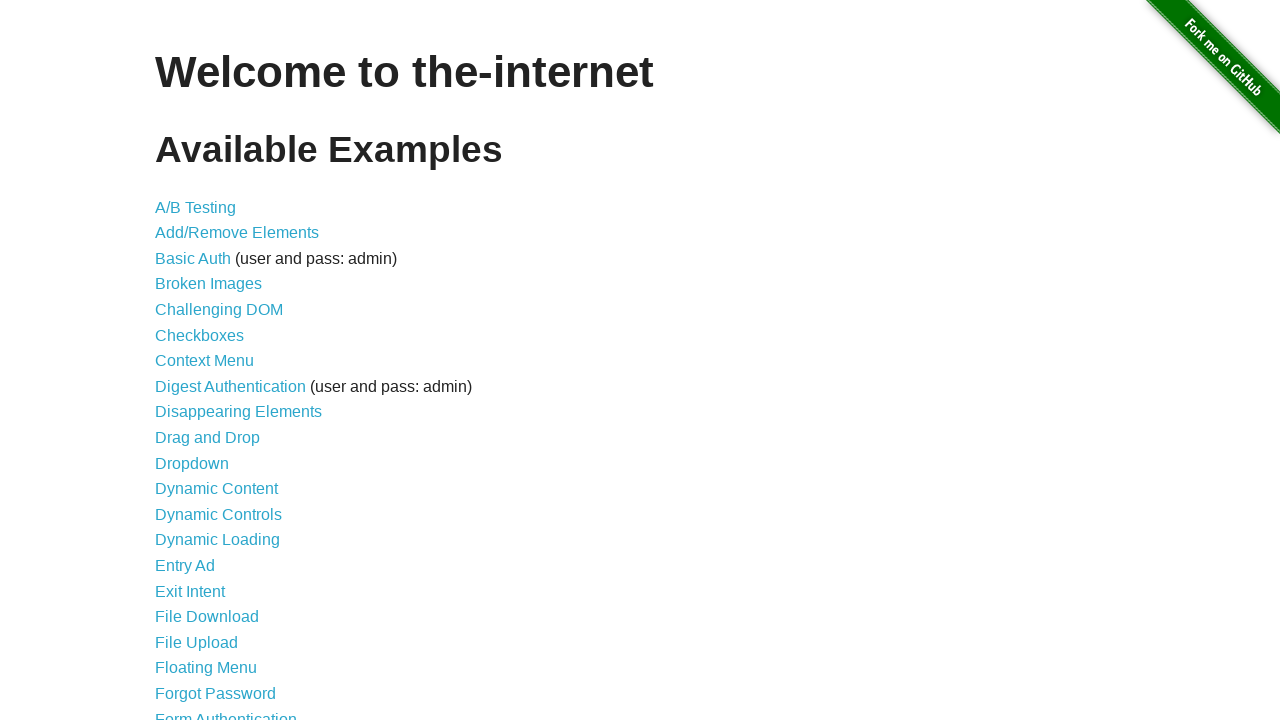

Clicked on Multiple Windows link at (218, 369) on xpath=//a[text()='Multiple Windows']
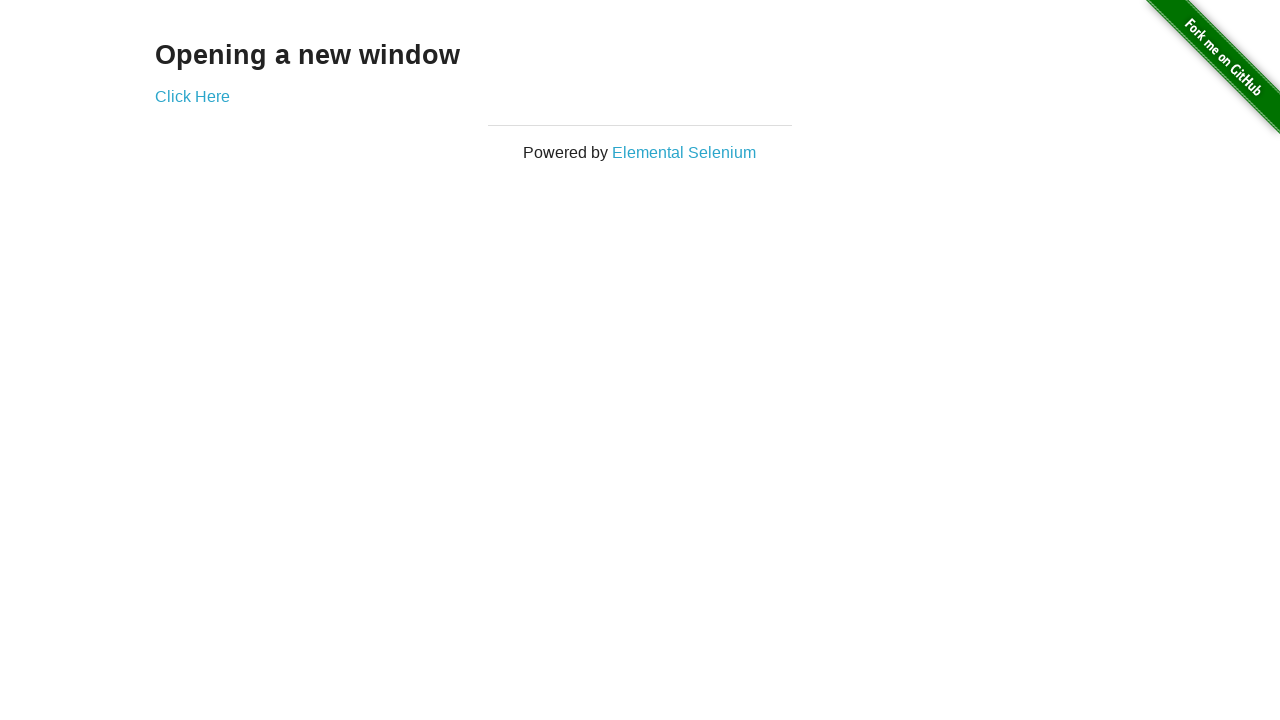

Opened new window by clicking link at (192, 96) on a[href$='/windows/new']
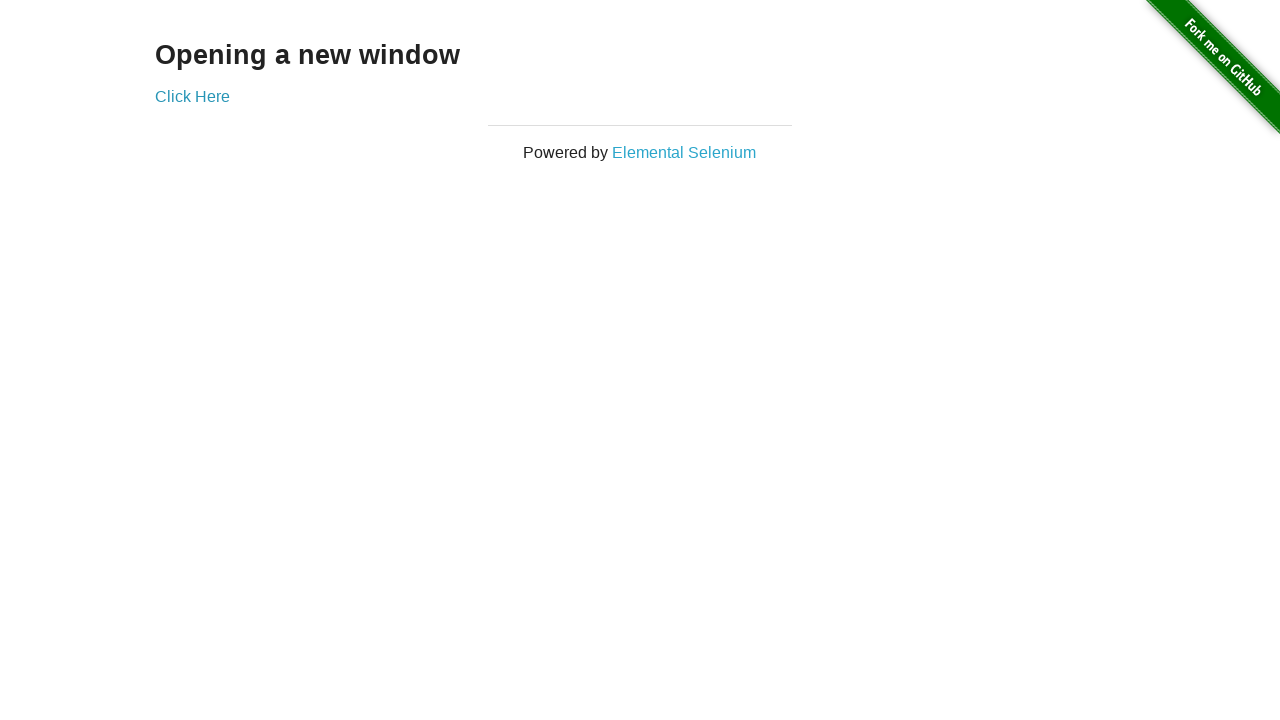

Retrieved text content from new window header
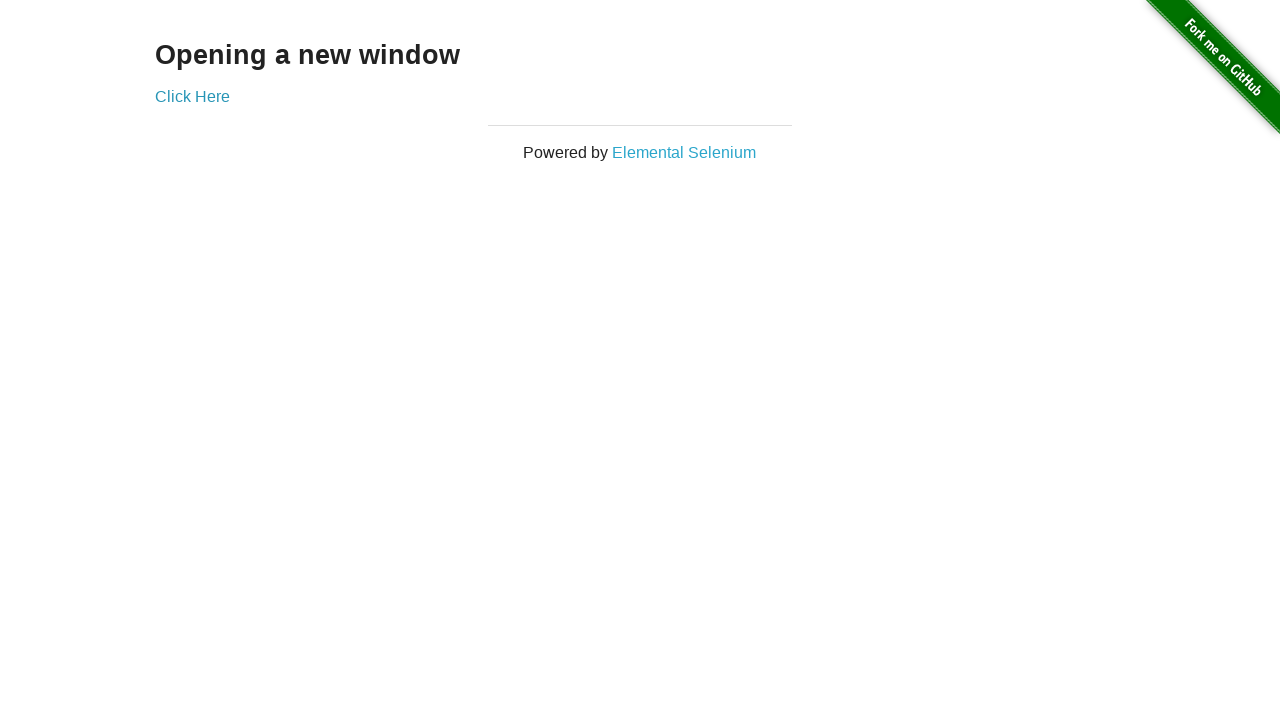

Retrieved text content from original window header
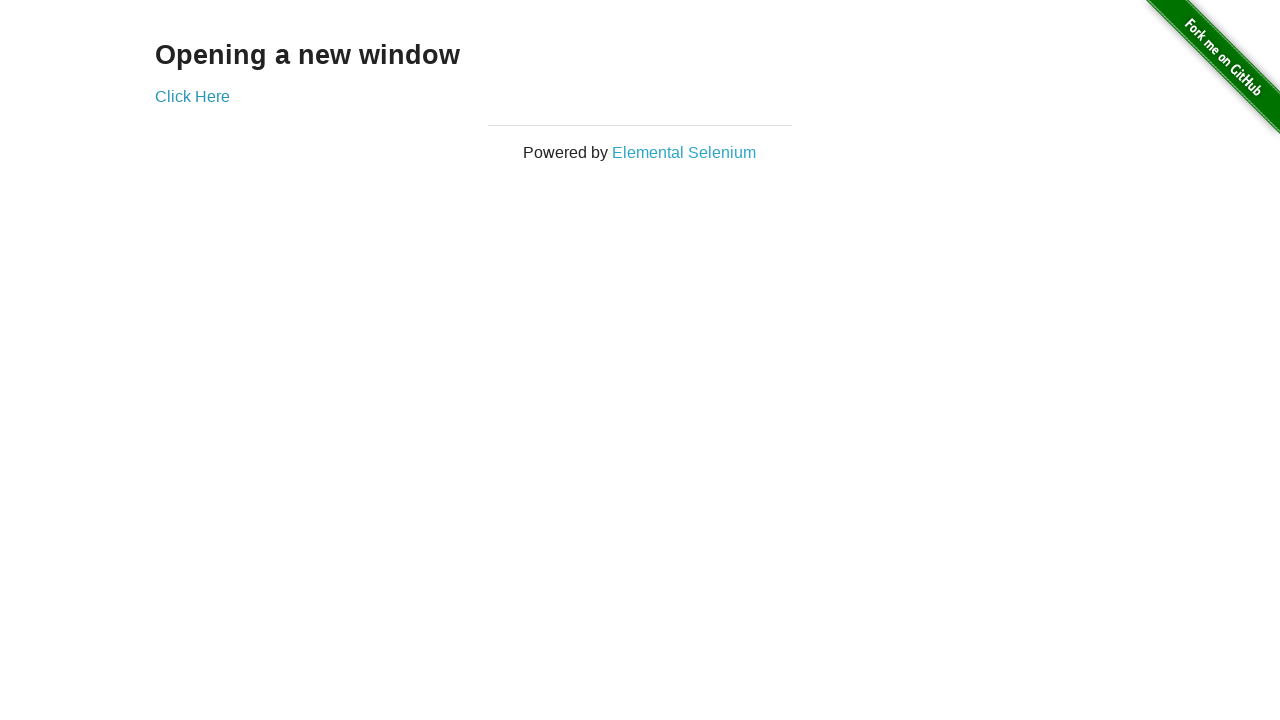

Closed the new window
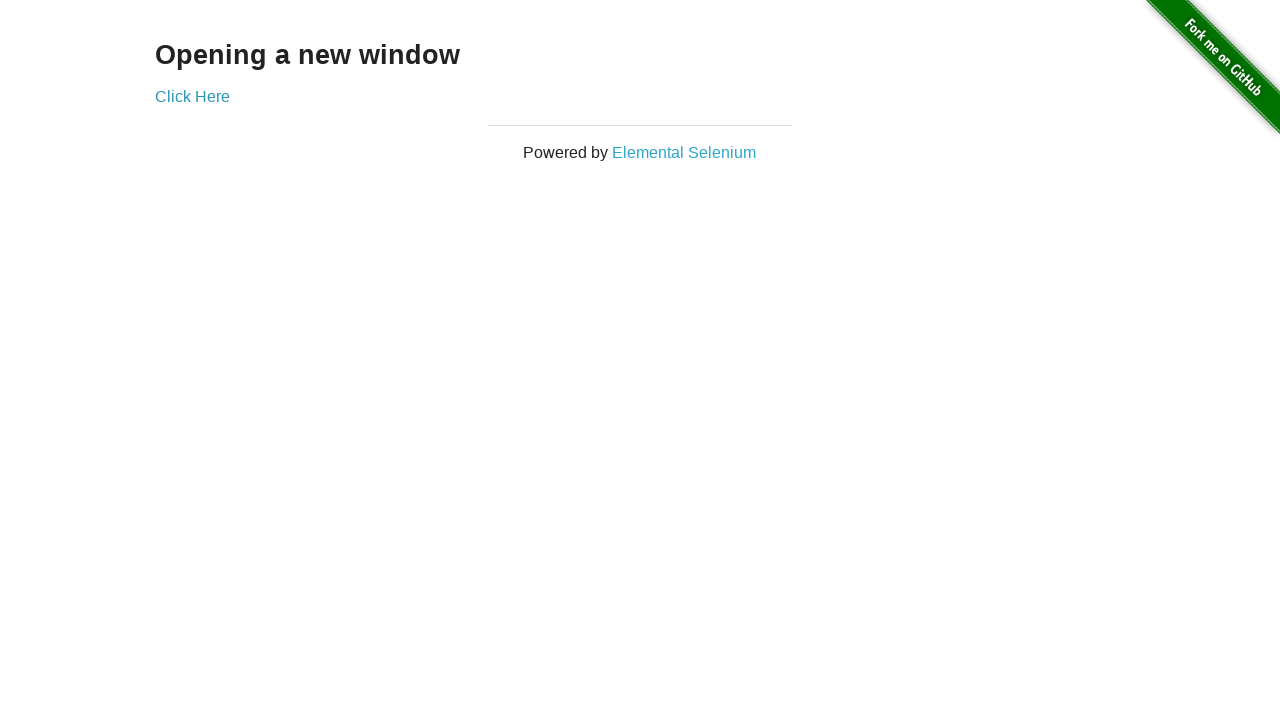

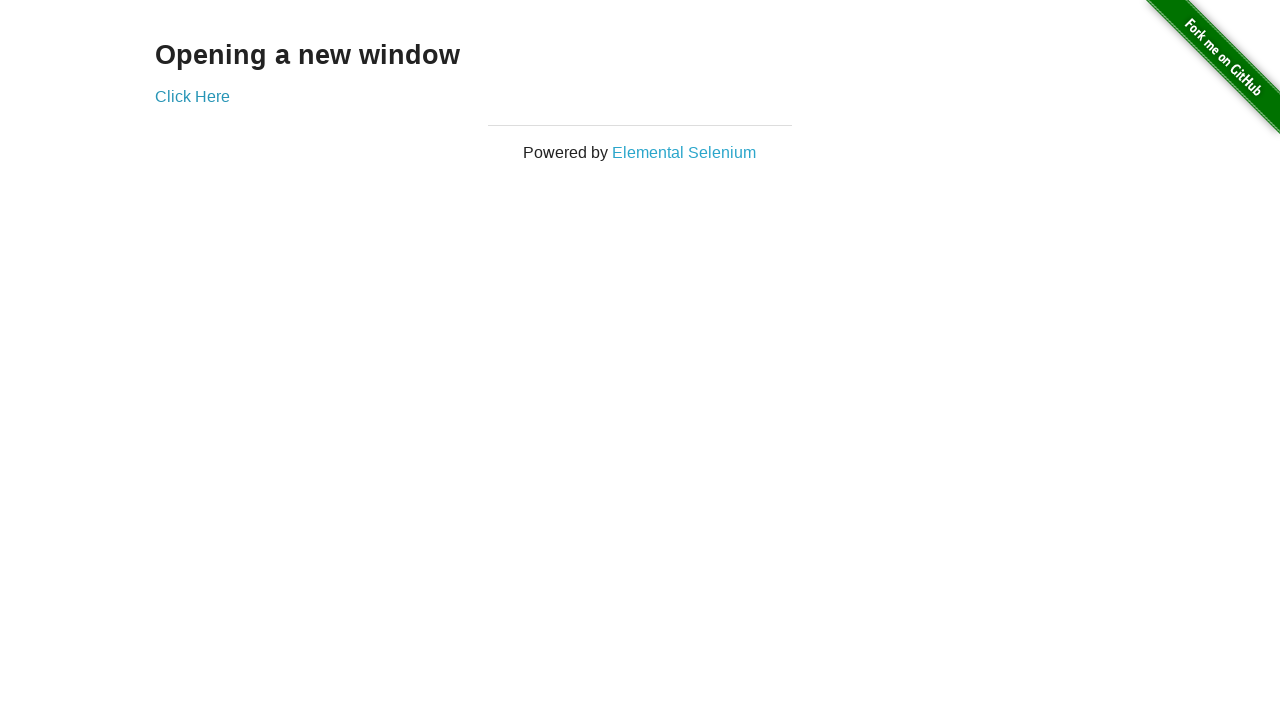